Navigates through a back-office dashboard application, visiting home page, charts, tables with pagination, and filling out a comprehensive form with text inputs, checkboxes, radio buttons, and dropdowns.

Starting URL: https://automationplayground.com/back-office/pages/index.html

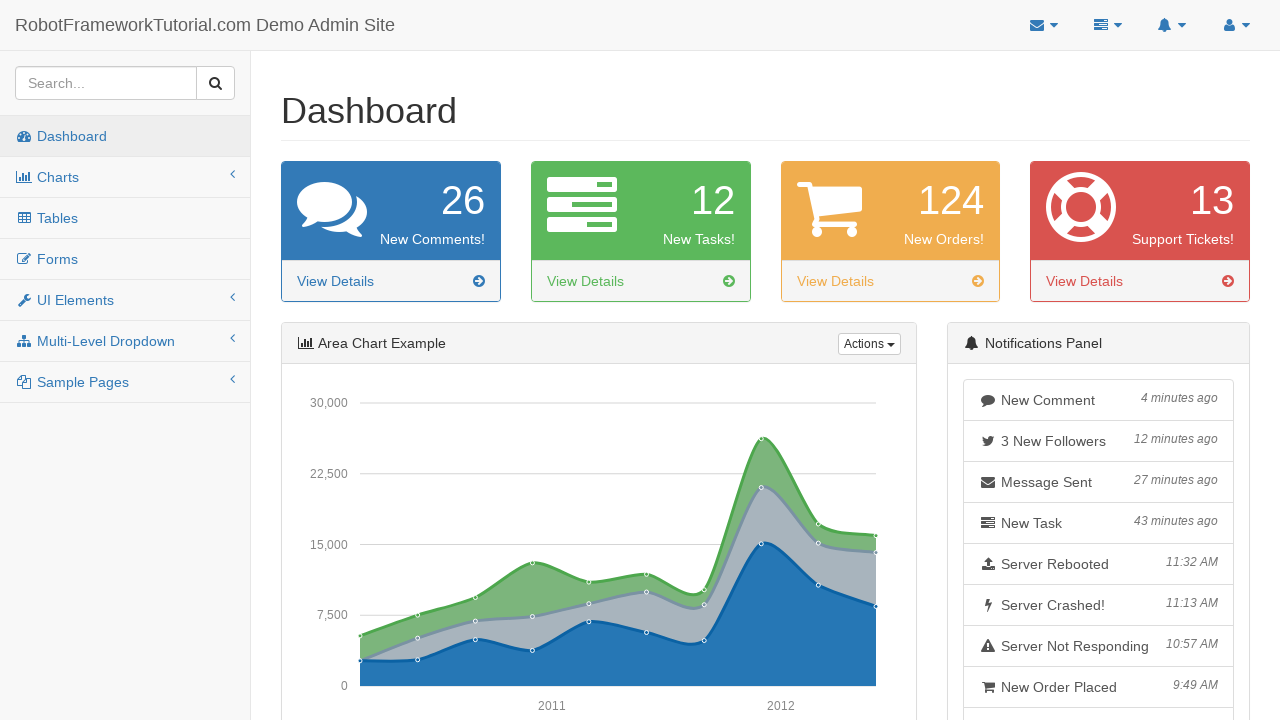

Dashboard loaded successfully
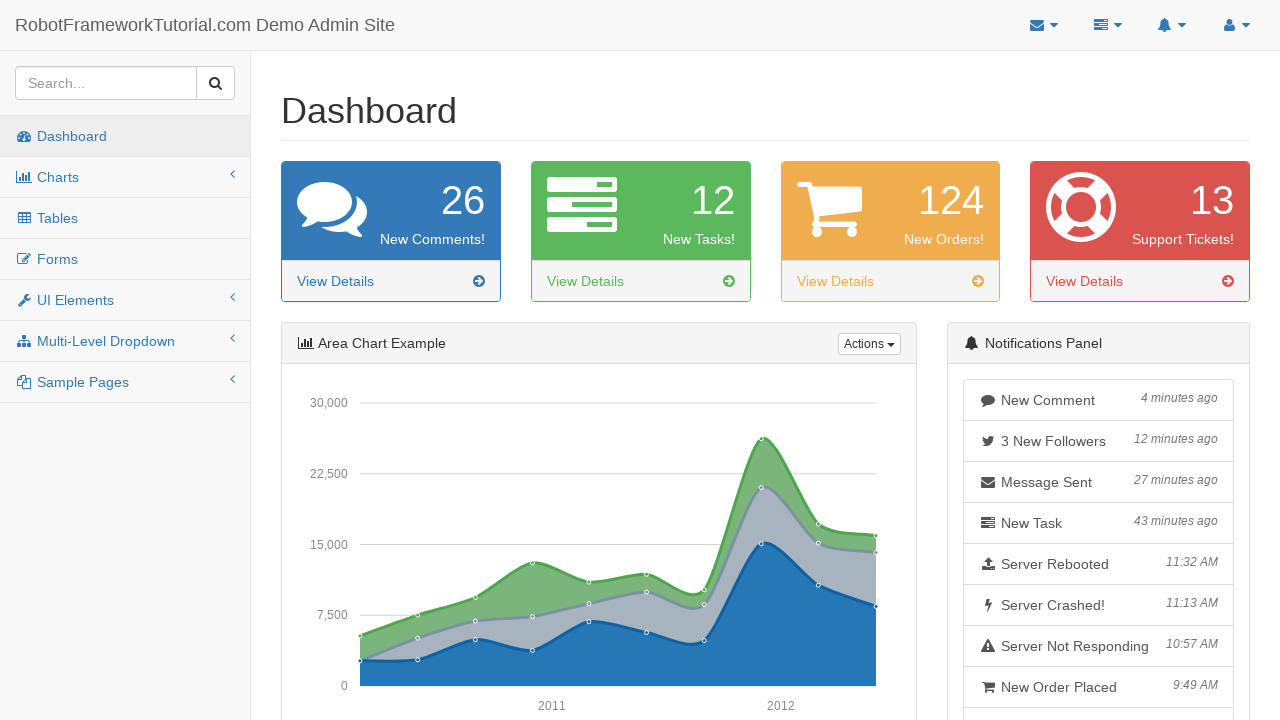

Clicked first action button in line 1 at (870, 344) on xpath=//*[@id='page-wrapper']/div[3]/div[1]/div[1]/div[1]/div/div/button
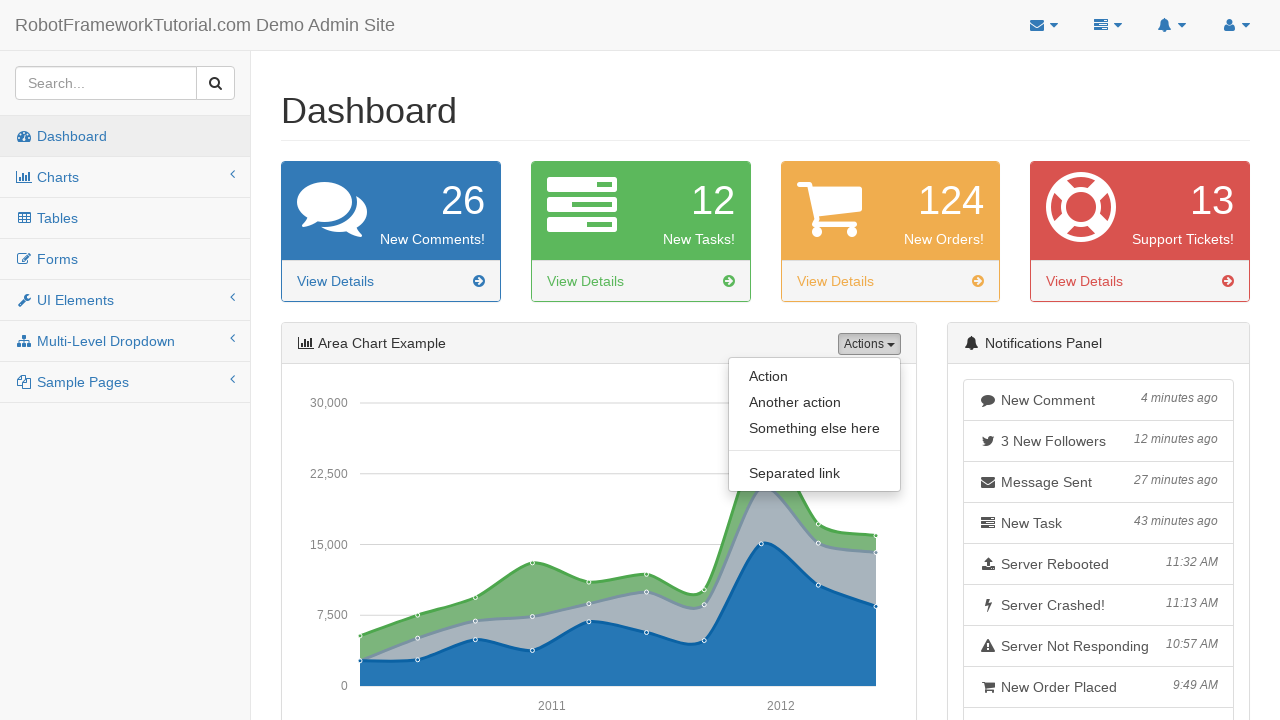

Clicked link inside action dropdown at (814, 376) on xpath=//*[@id='page-wrapper']/div[3]/div[1]/div[1]/div[1]/div/div/ul/li[1]/a
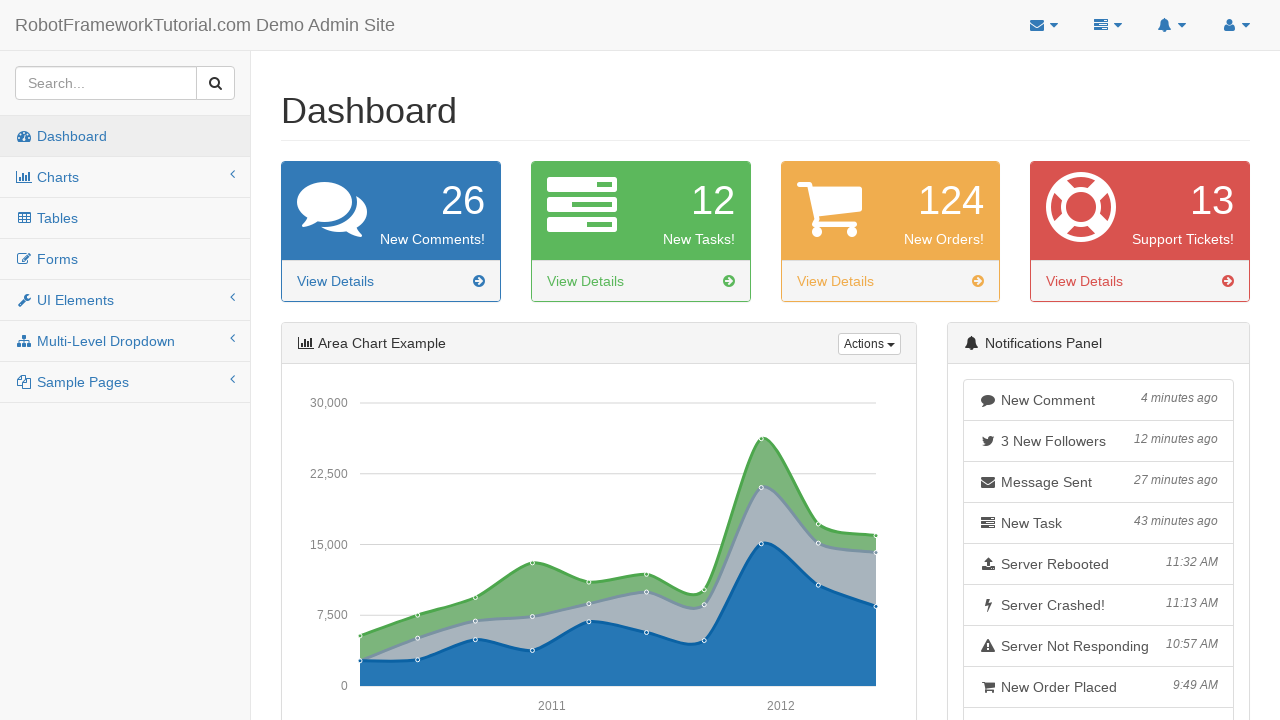

Clicked button in line 2 at (870, 360) on xpath=//*[@id='page-wrapper']/div[3]/div[1]/div[2]/div[1]/div/div/button
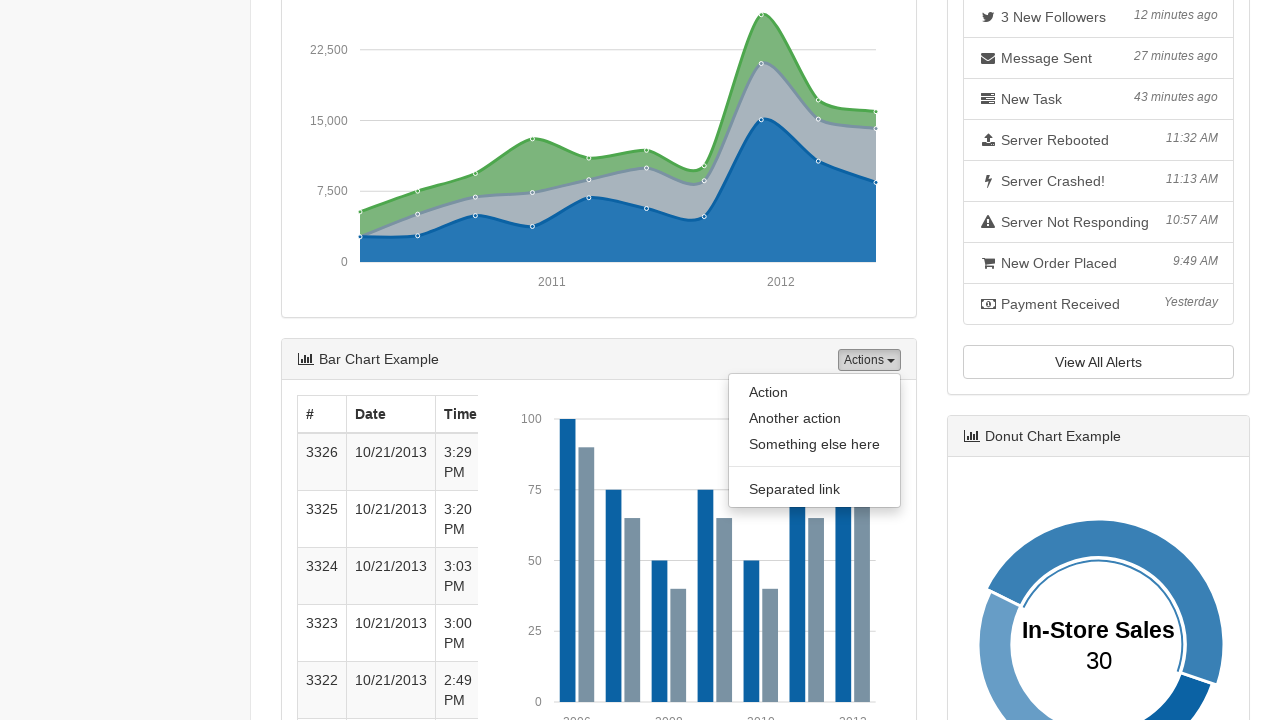

Clicked main chart menu link at (125, 177) on xpath=//*[@id='side-menu']/li[3]/a
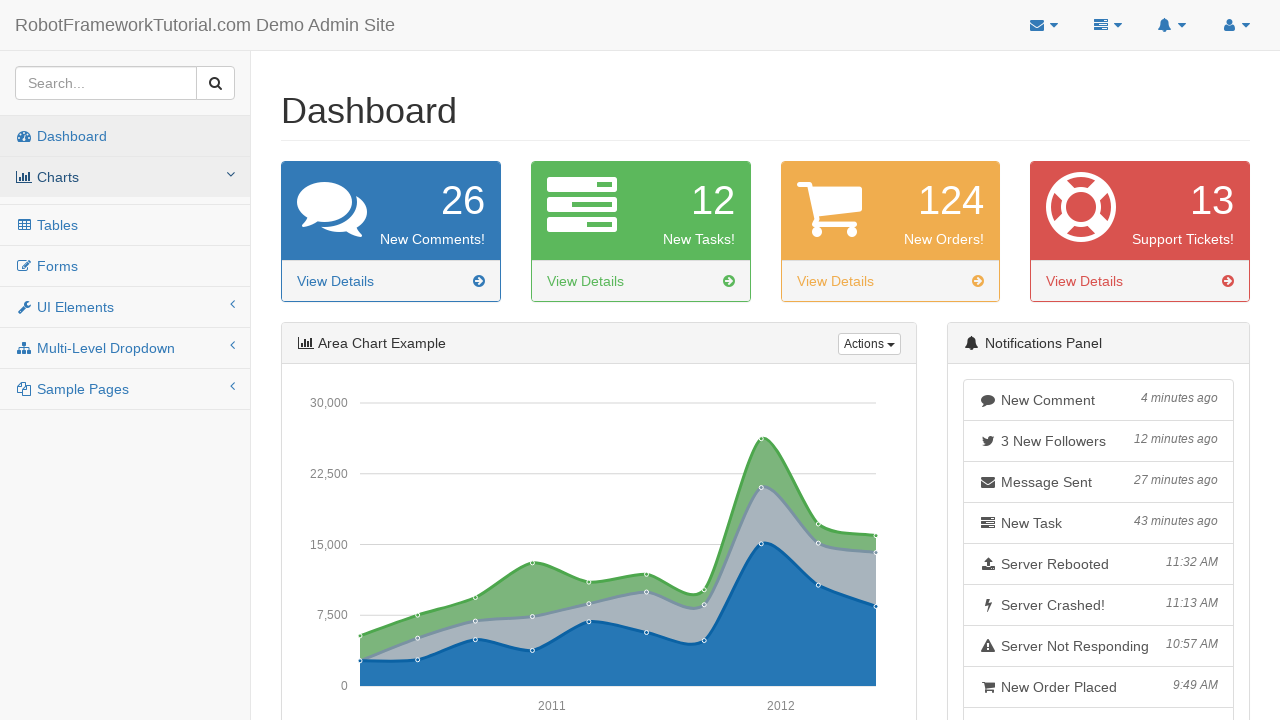

Clicked flot chart sub-link at (125, 217) on xpath=//*[@id='side-menu']/li[3]/ul/li[1]/a
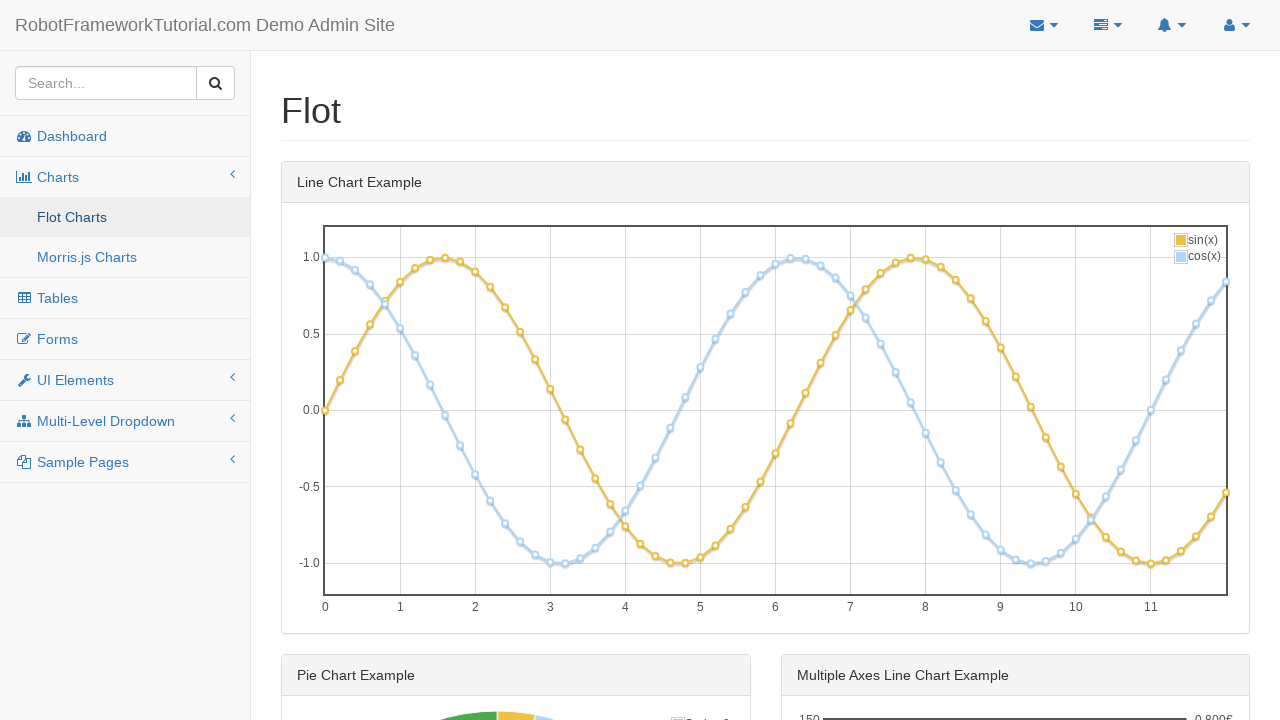

Flot chart page loaded
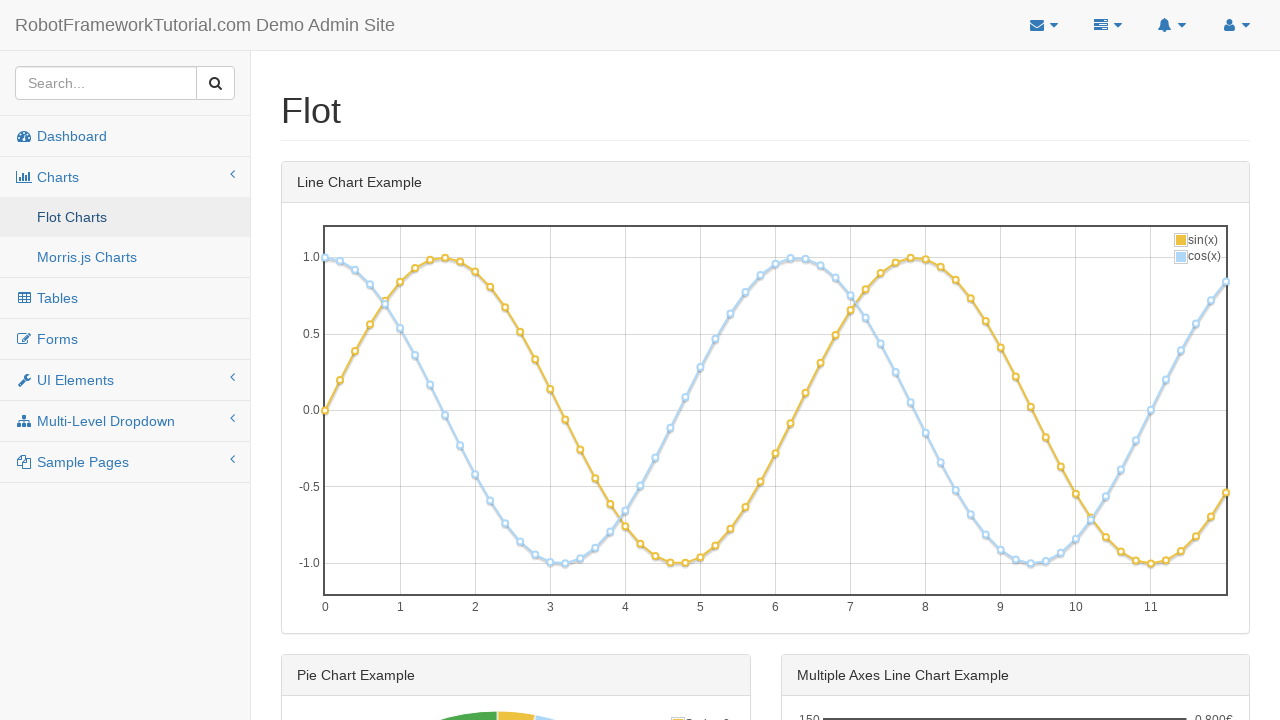

Tables page header is visible
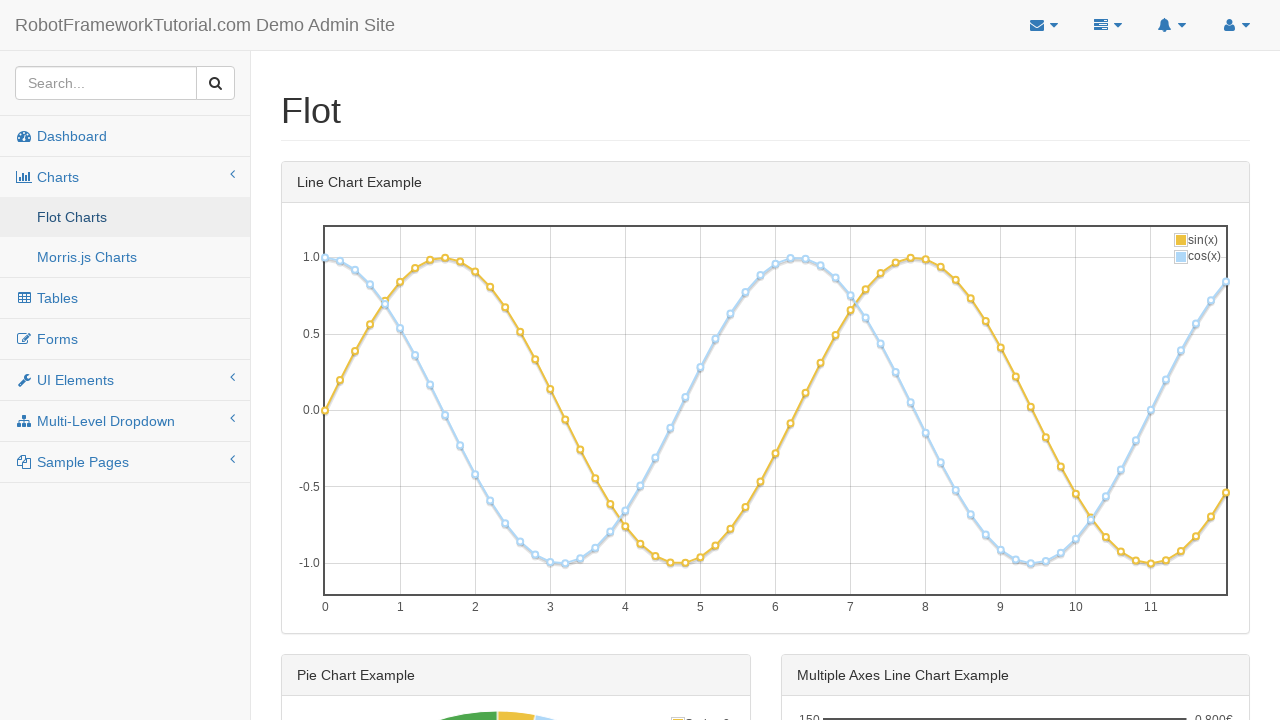

Clicked tables page link at (125, 298) on xpath=//*[@id='side-menu']/li[4]/a
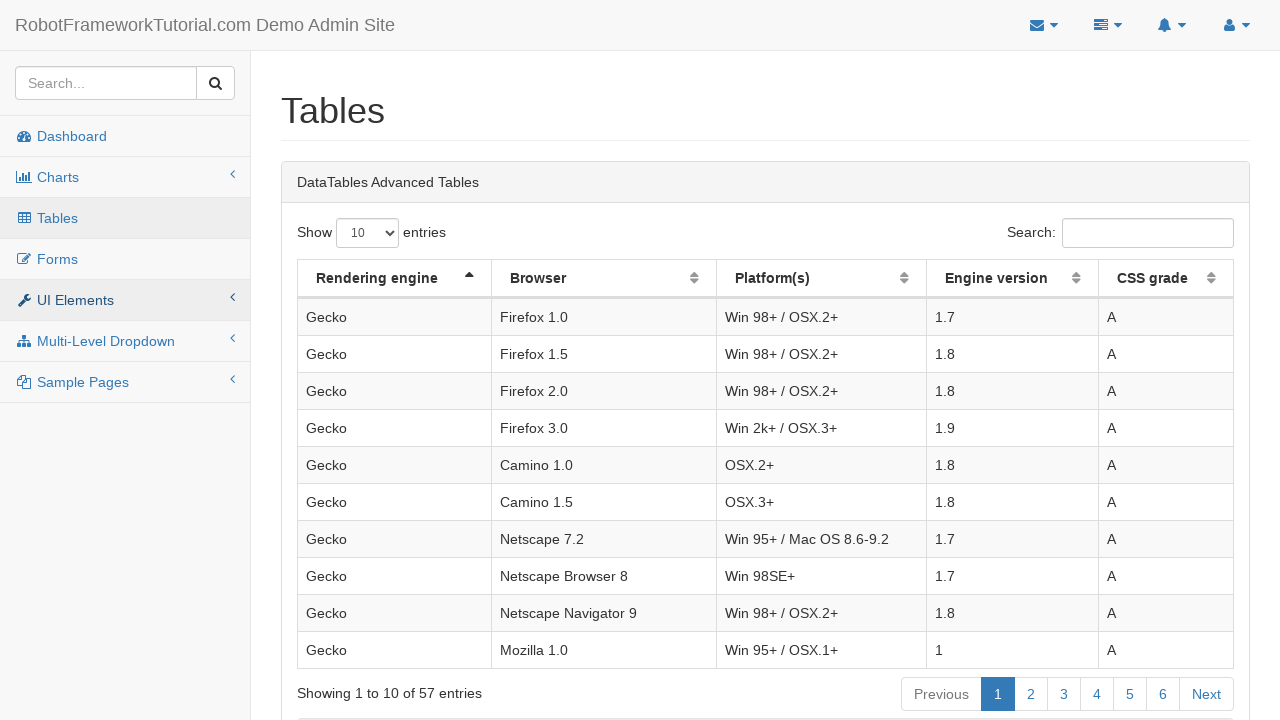

Clicked pagination 2nd page at (1031, 694) on xpath=//*[@id='dataTables-example_paginate']/ul/li[3]/a
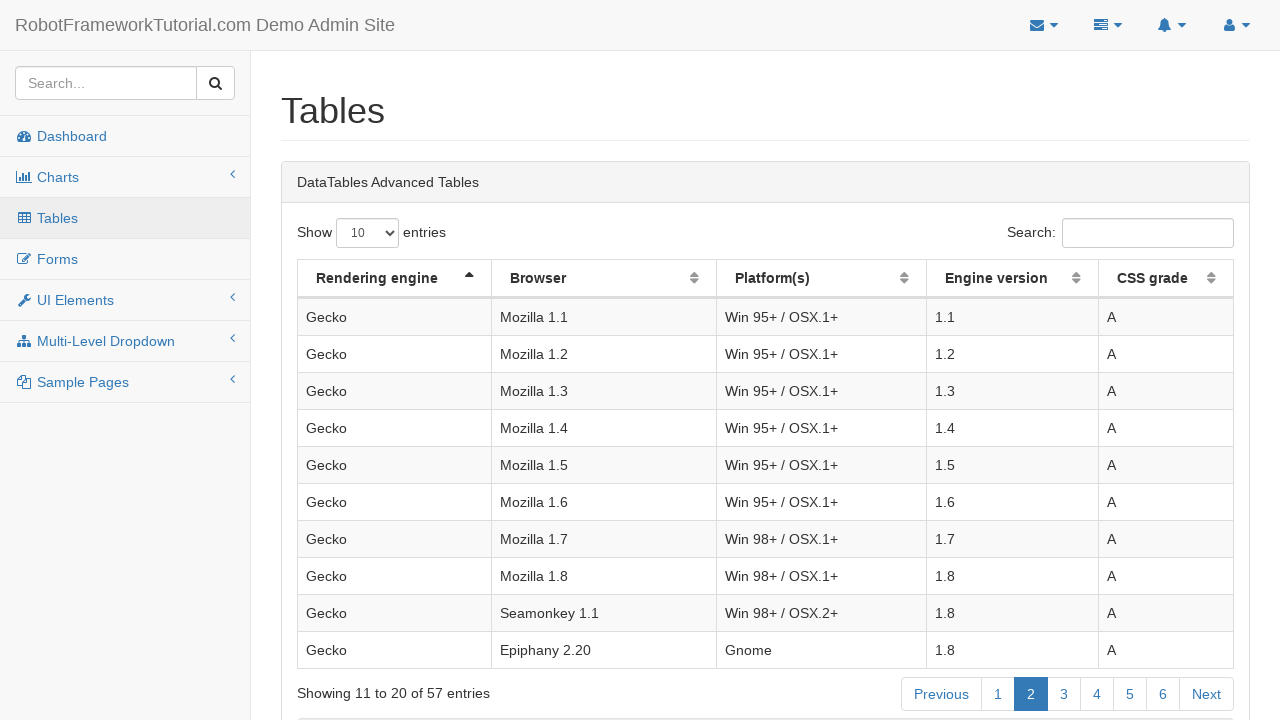

Clicked main forms page link at (125, 259) on xpath=//*[@id='side-menu']/li[5]/a
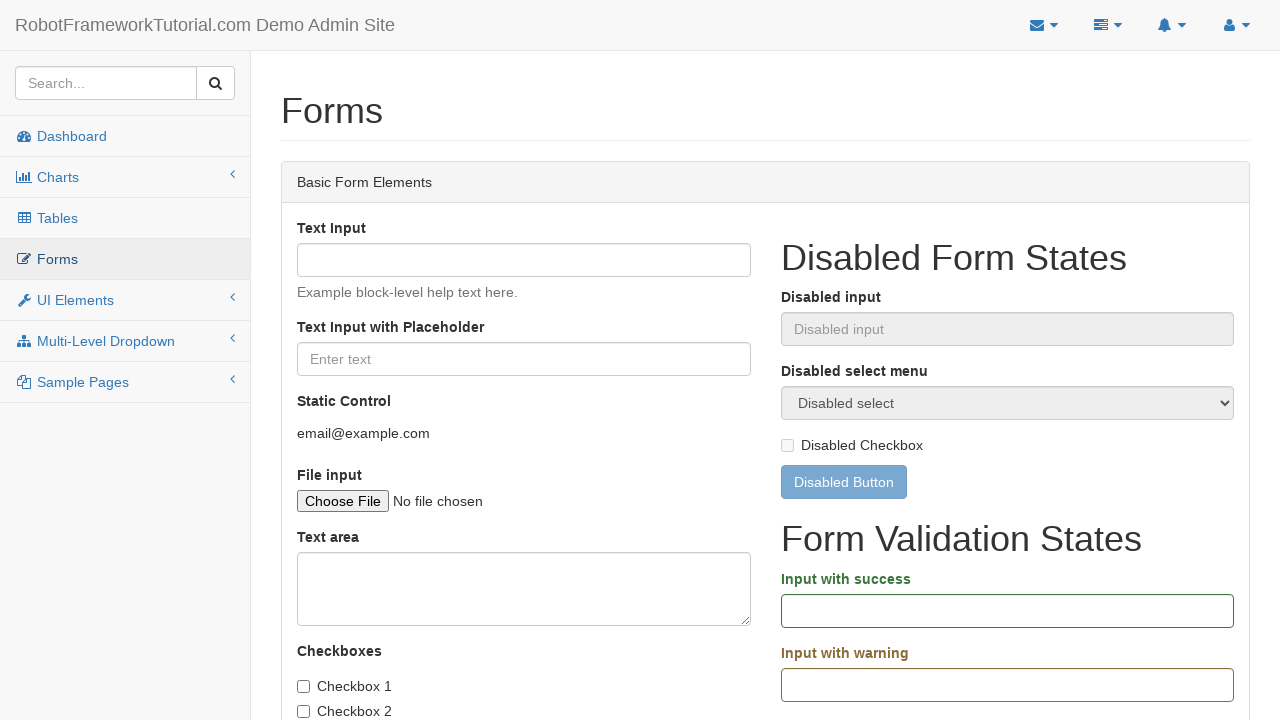

Forms page header loaded
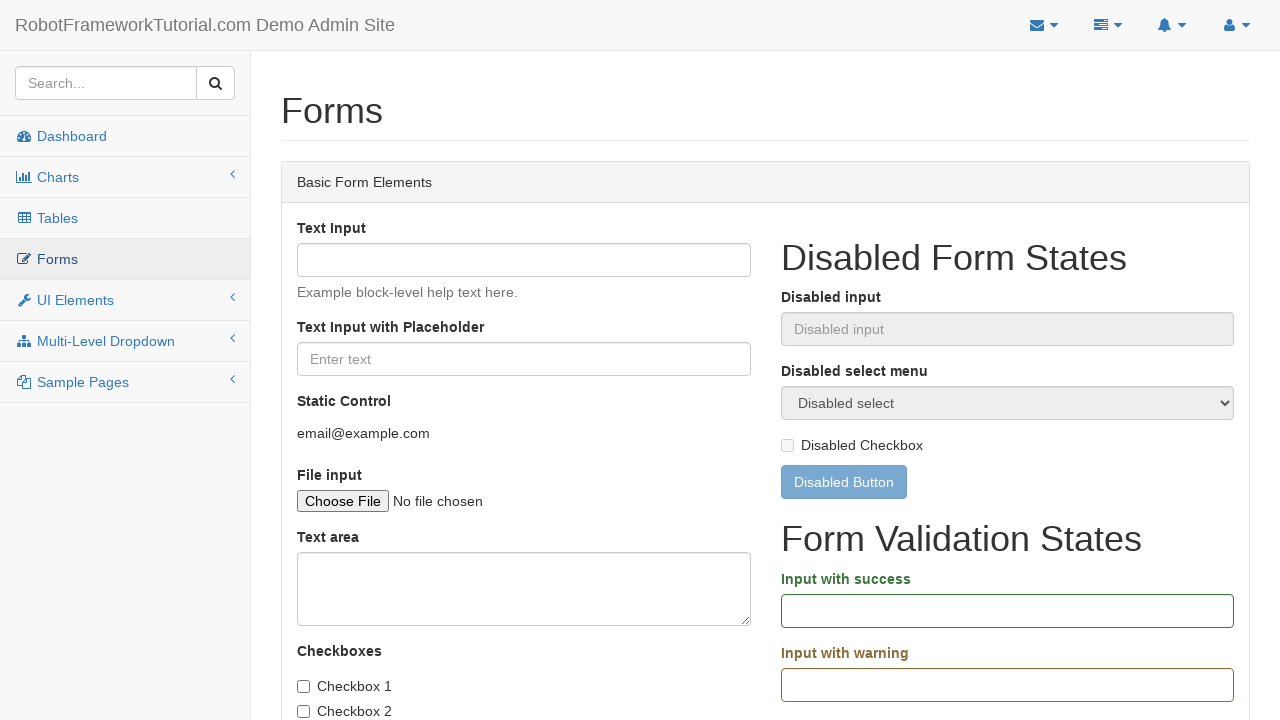

Filled first text input field with 'text_archana' on //*[@id='page-wrapper']/div[2]/div/div/div[2]/div/div[1]/form/div[1]/input
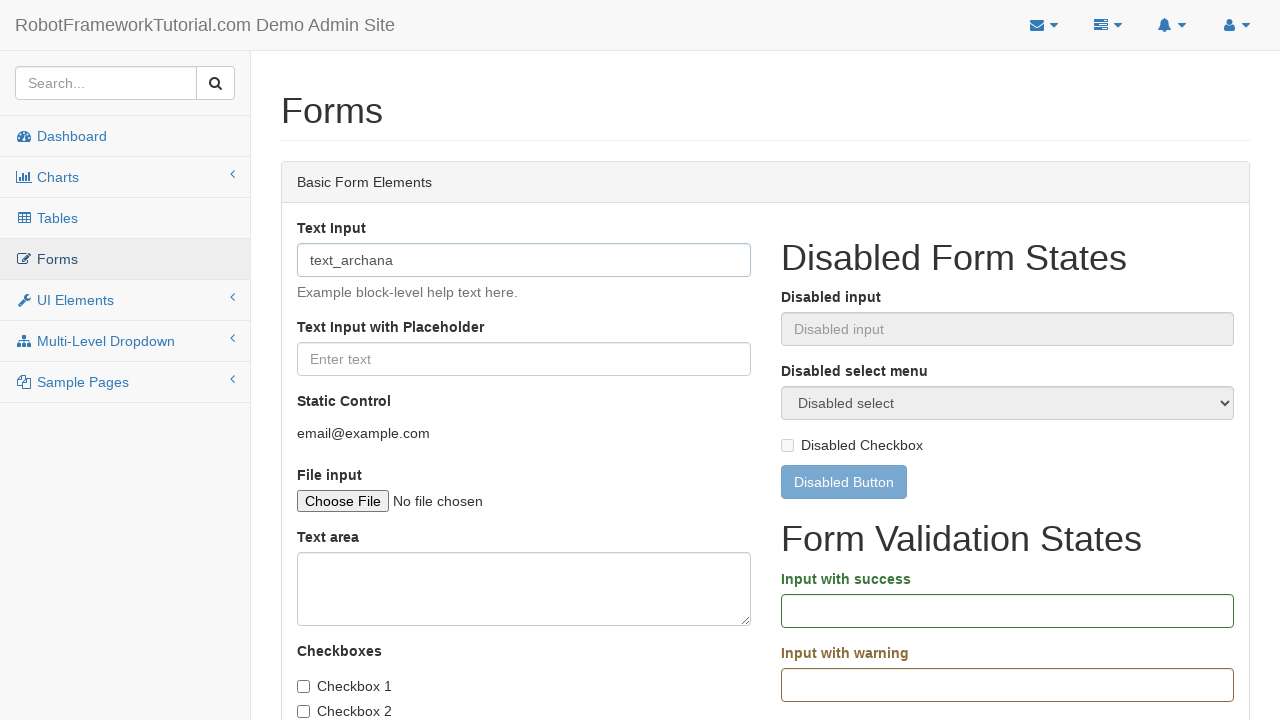

Filled text input with placeholder field with 'placeholder' on //*[@id='page-wrapper']/div[2]/div/div/div[2]/div/div[1]/form/div[2]/input
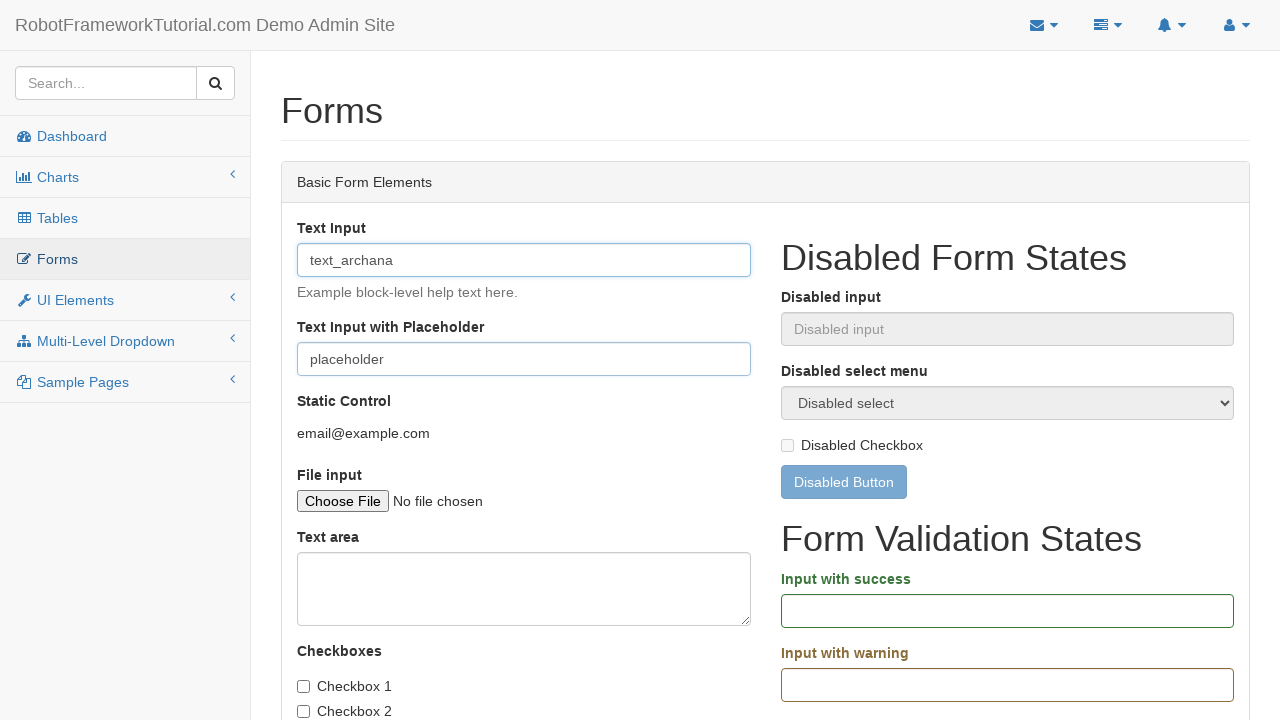

Filled text area with 'open_text_area' on //*[@id='page-wrapper']/div[2]/div/div/div[2]/div/div[1]/form/div[5]/textarea
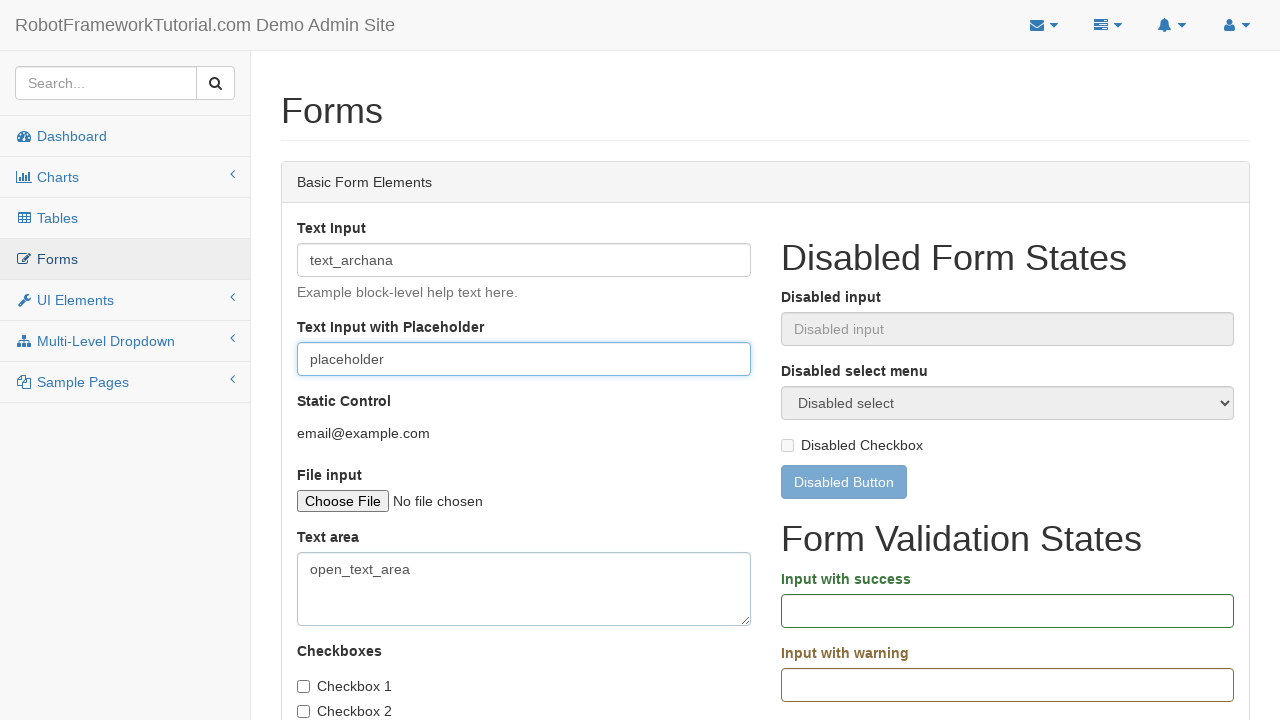

Checked checkbox 2 at (518, 360) on xpath=//*[@id='page-wrapper']/div[2]/div/div/div[2]/div/div[1]/form/div[7]/label
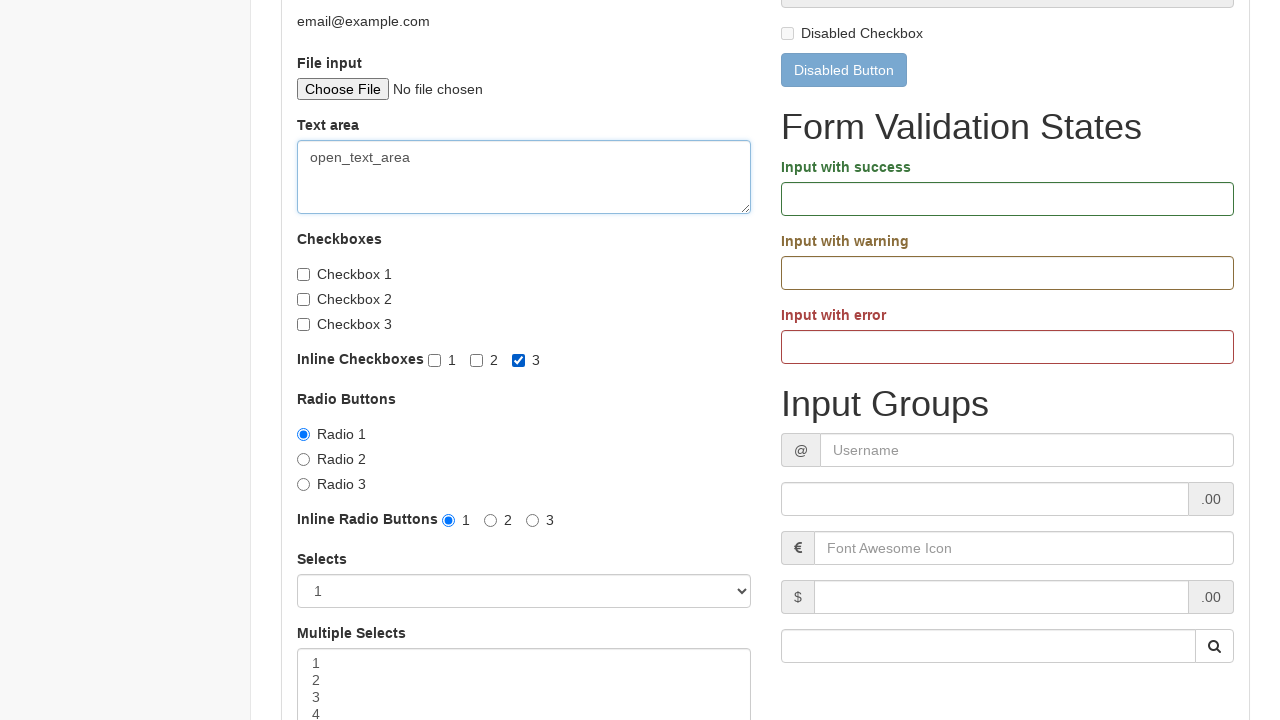

Selected radio button 1 - option2 at (304, 459) on input[name='optionsRadios'][value='option2']
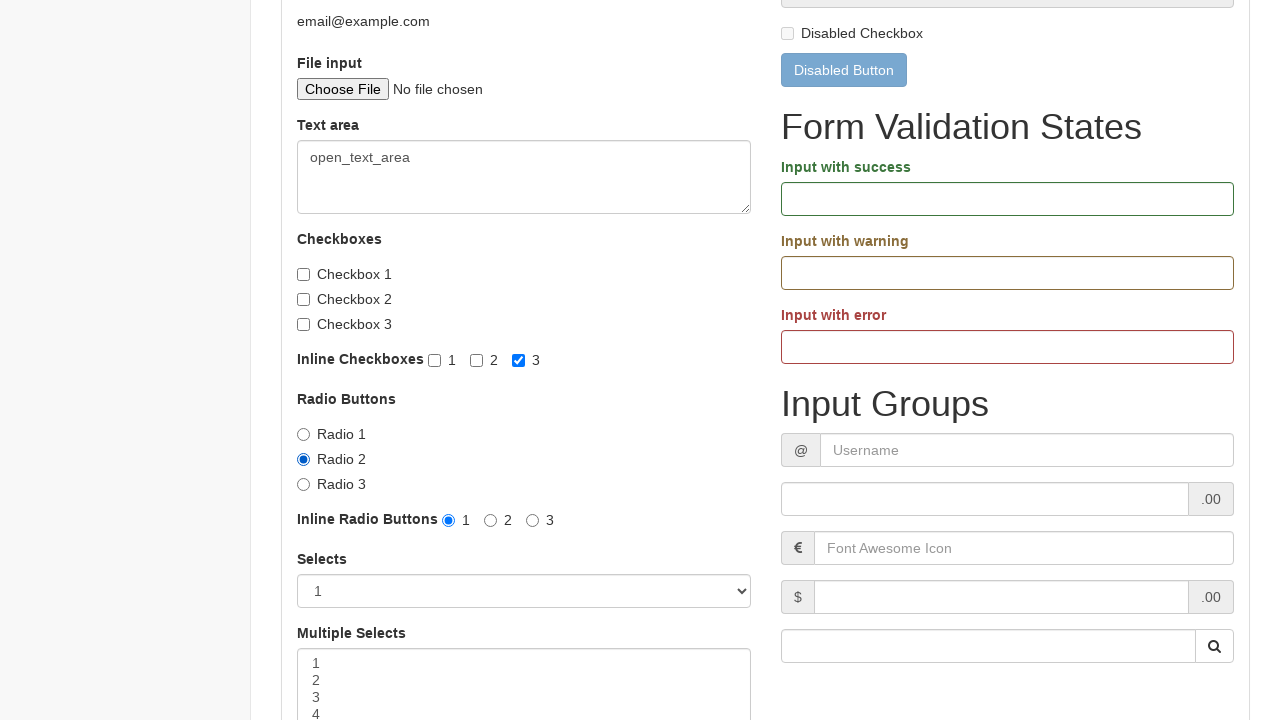

Selected radio button 2 - option2 at (490, 520) on input[name='optionsRadiosInline'][value='option2']
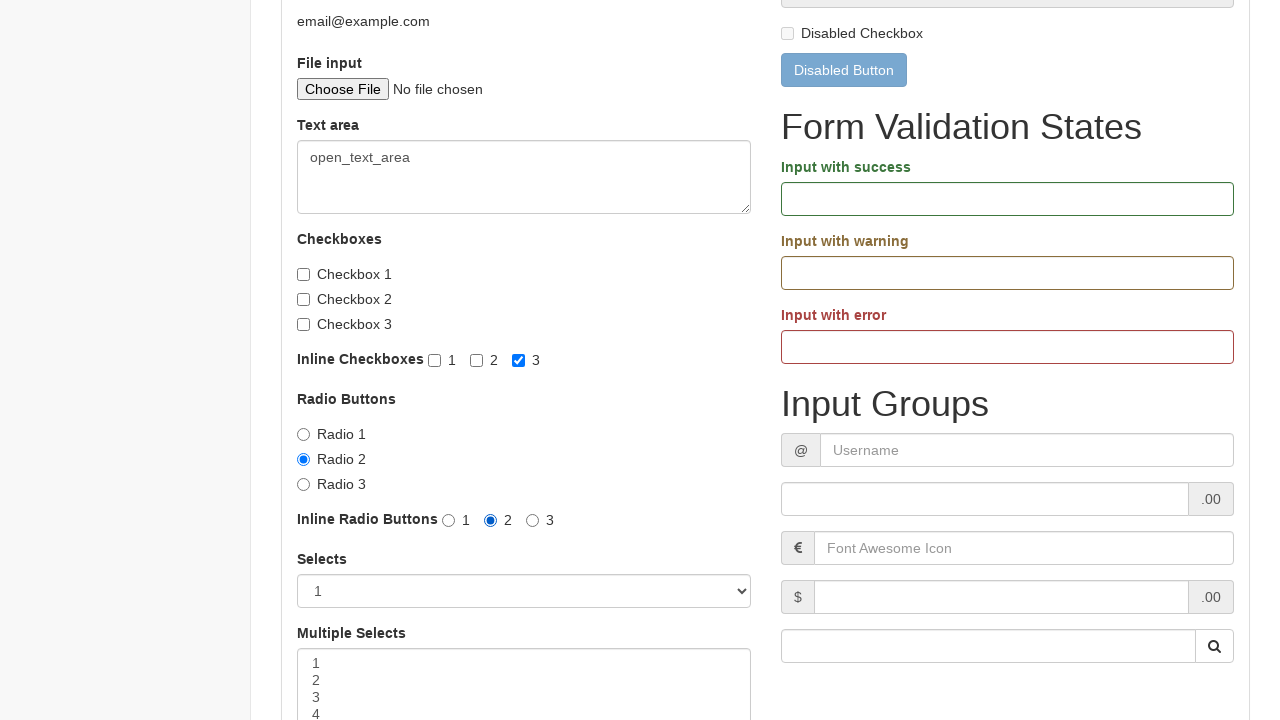

Selected dropdown 1 - value 4 on //*[@id='page-wrapper']/div[2]/div/div/div[2]/div/div[1]/form/div[10]/select
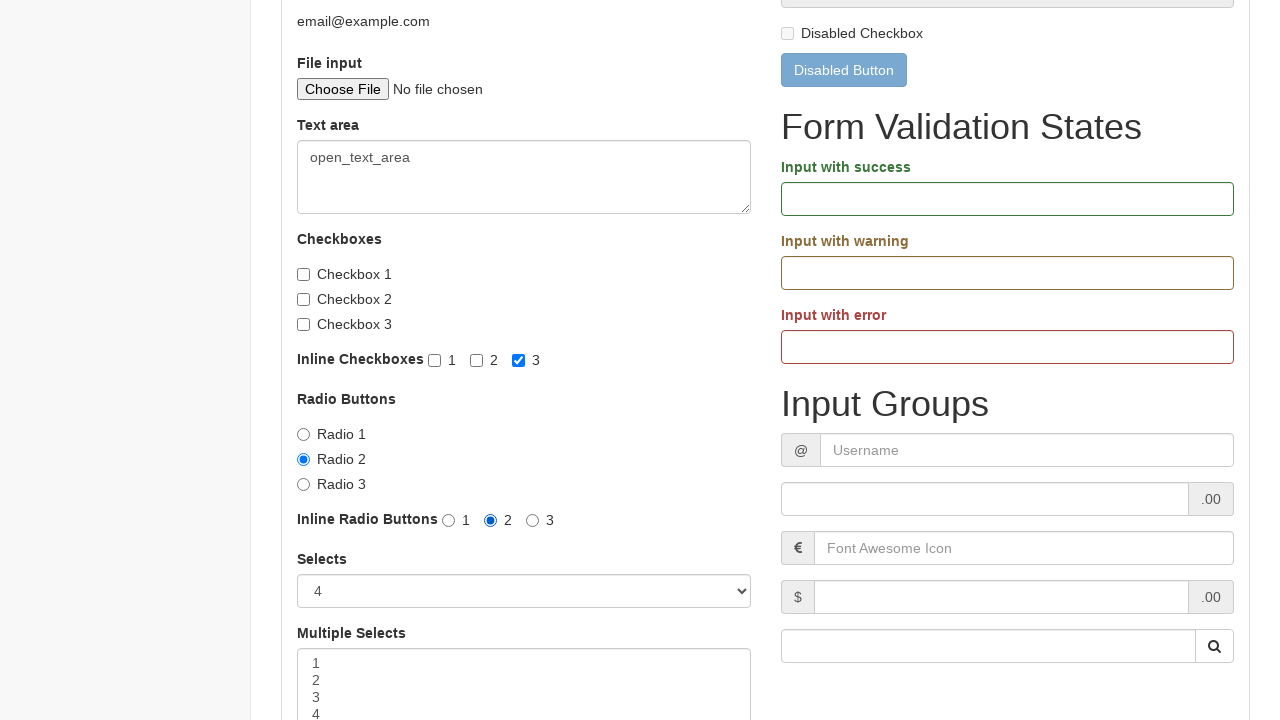

Selected dropdown 2 - value 5 on //*[@id='page-wrapper']/div[2]/div/div/div[2]/div/div[1]/form/div[11]/select
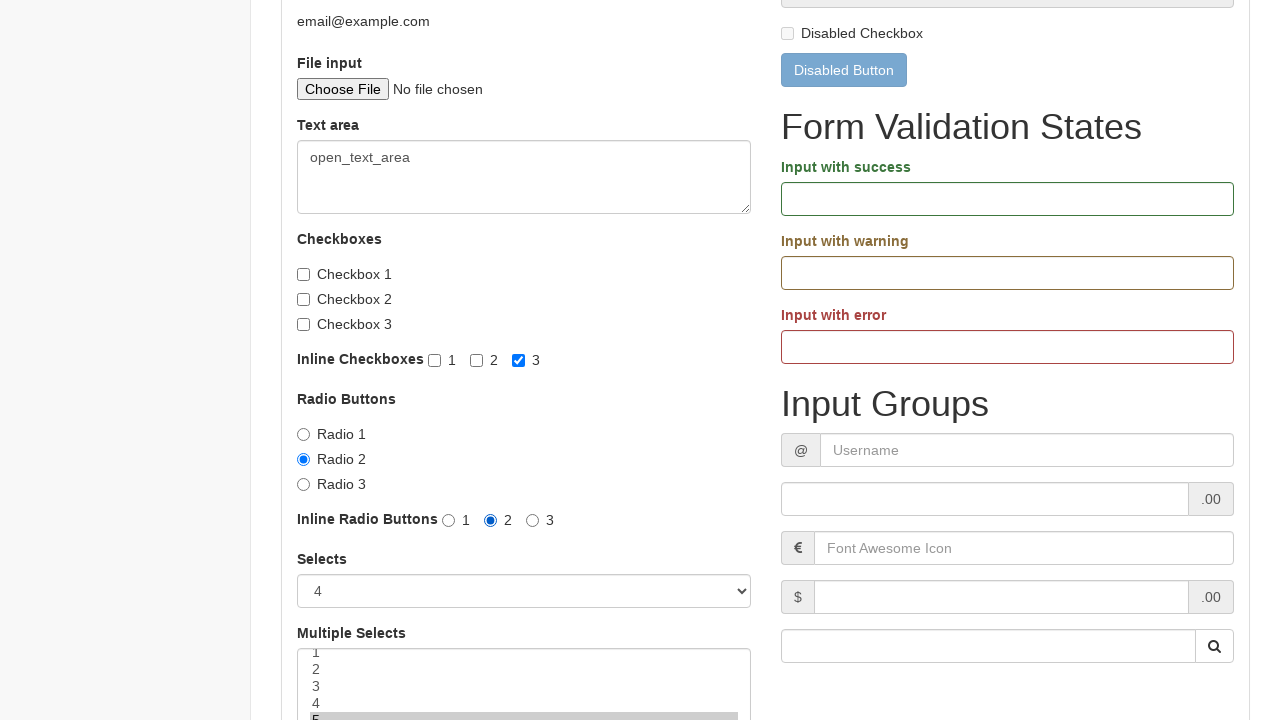

Clicked form submit button at (354, 667) on xpath=//*[@id='page-wrapper']/div[2]/div/div/div[2]/div/div[1]/form/button[1]
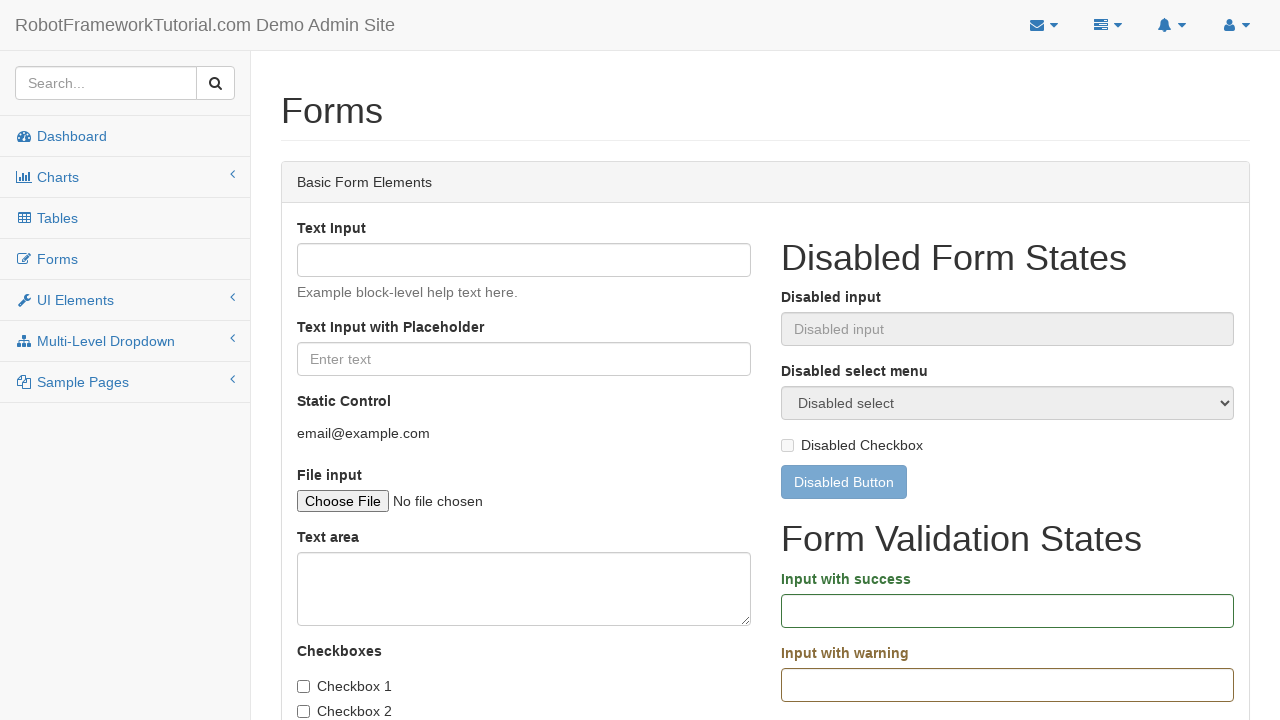

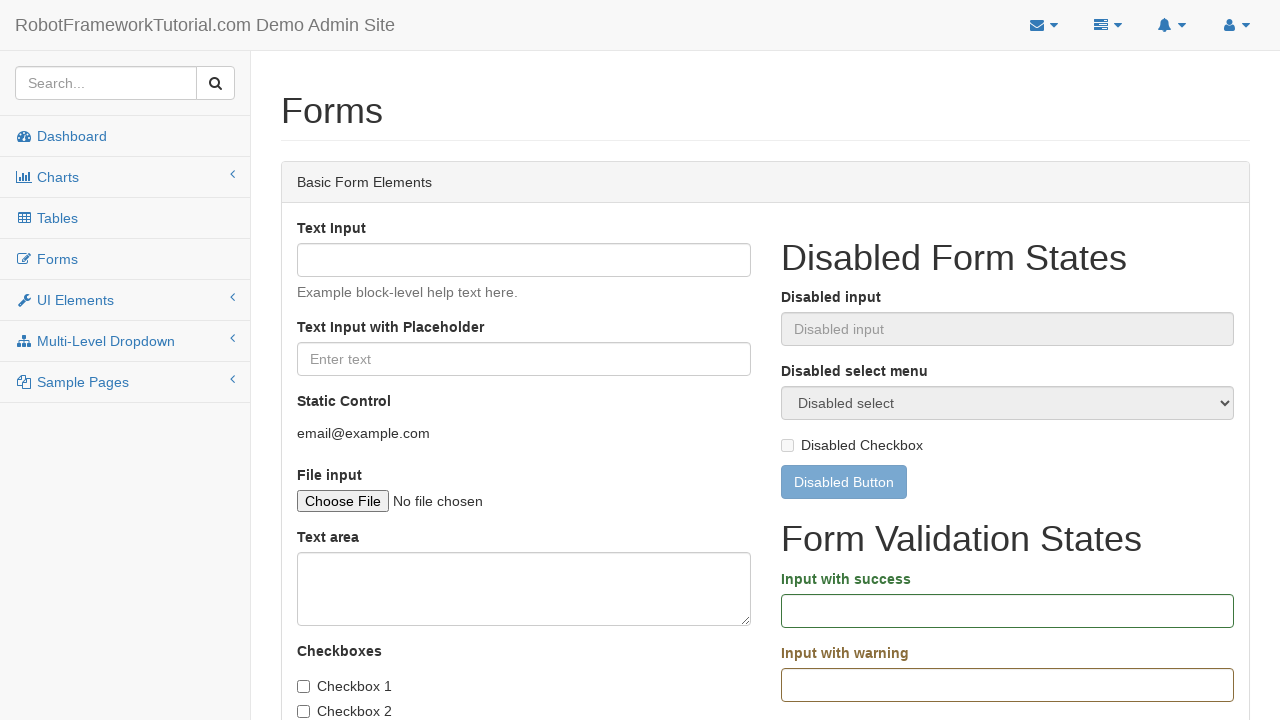